Tests ATM map functionality by entering a withdrawal amount, selecting bank options, and toggling a checkbox filter

Starting URL: https://www.tinkoff.ru/maps/atm/

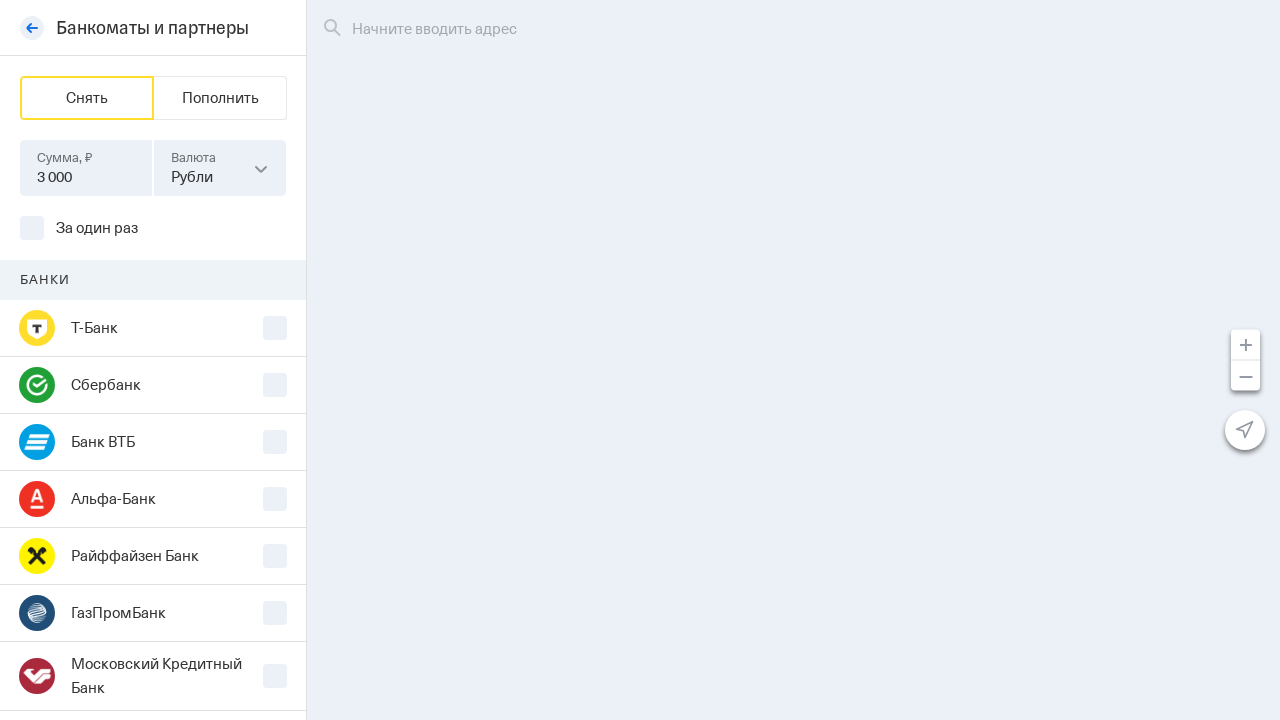

Clicked on the withdrawal amount input field at (86, 168) on xpath=/html/body/div[1]/div/div/div/div/div[1]/div[1]/div[2]/div[1]/div/div/div[
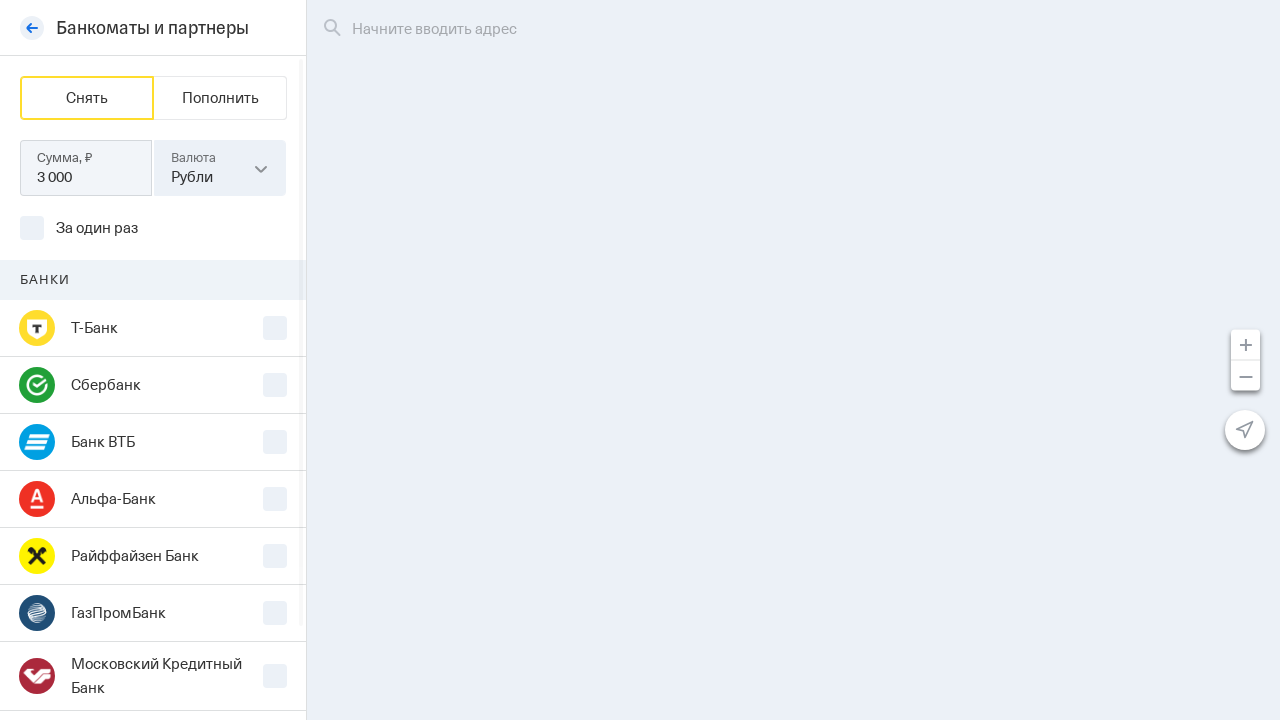

Input field is visible and ready for input
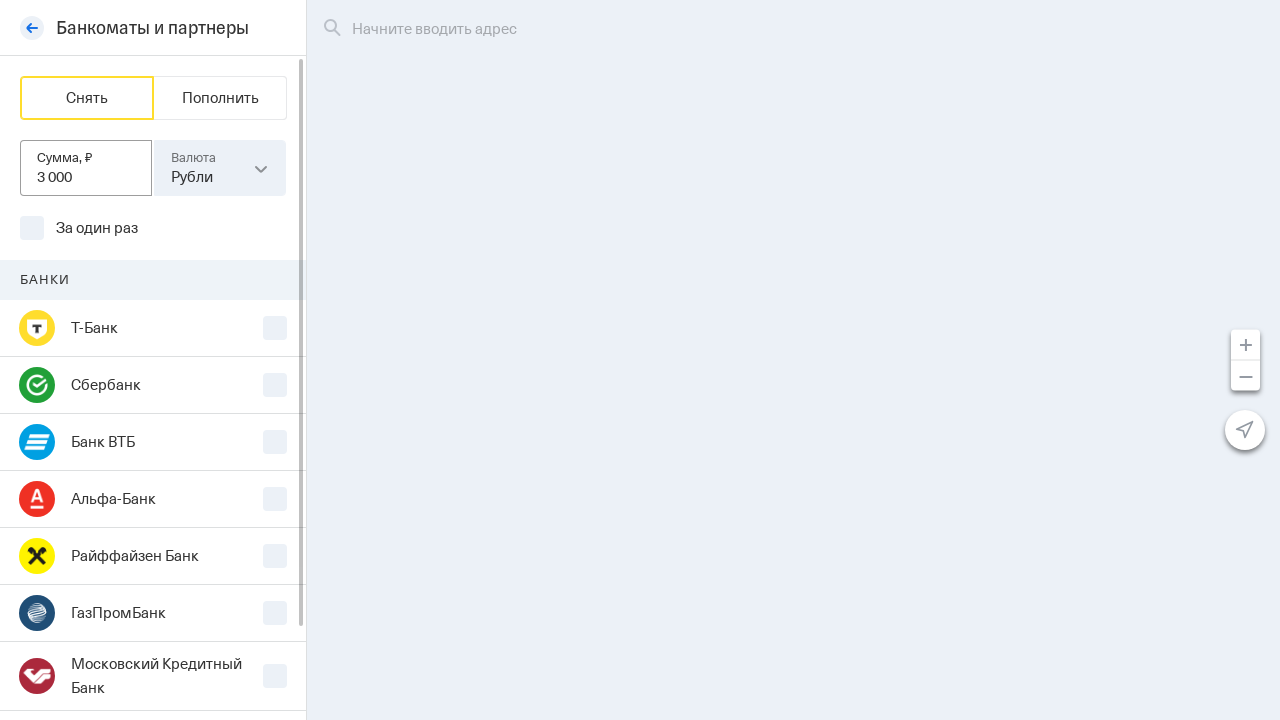

Cleared the input field on xpath=/html/body/div[1]/div/div/div/div/div[1]/div[1]/div[2]/div[1]/div/div/div[
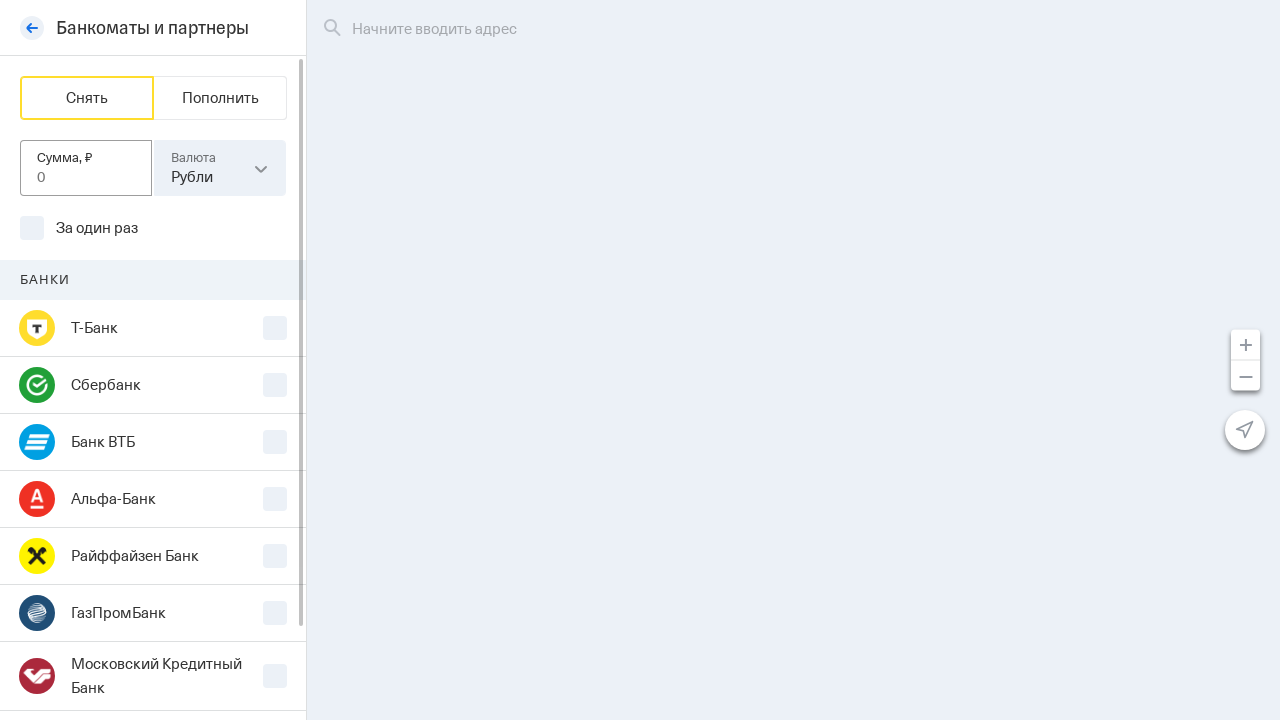

Entered withdrawal amount of 50000 on xpath=/html/body/div[1]/div/div/div/div/div[1]/div[1]/div[2]/div[1]/div/div/div[
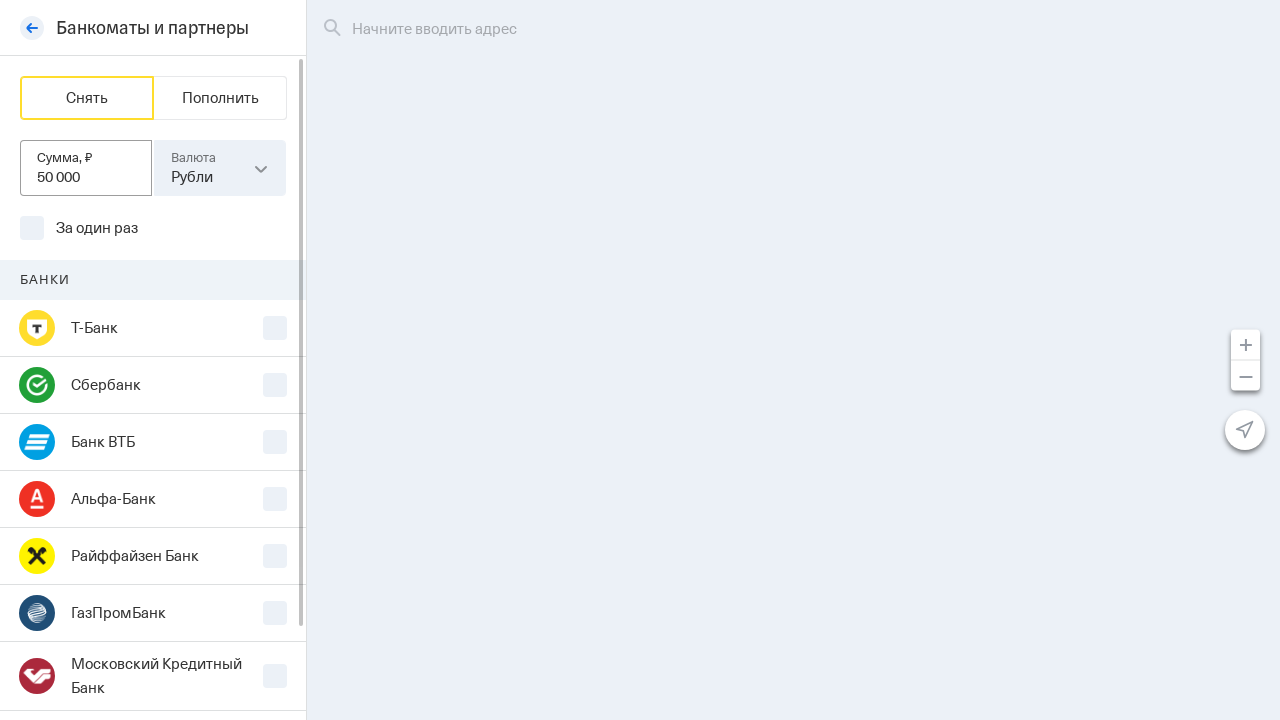

Clicked on bank selection option at (153, 328) on xpath=/html/body/div[1]/div/div/div/div/div[1]/div[1]/div[2]/div[1]/div/div/div[
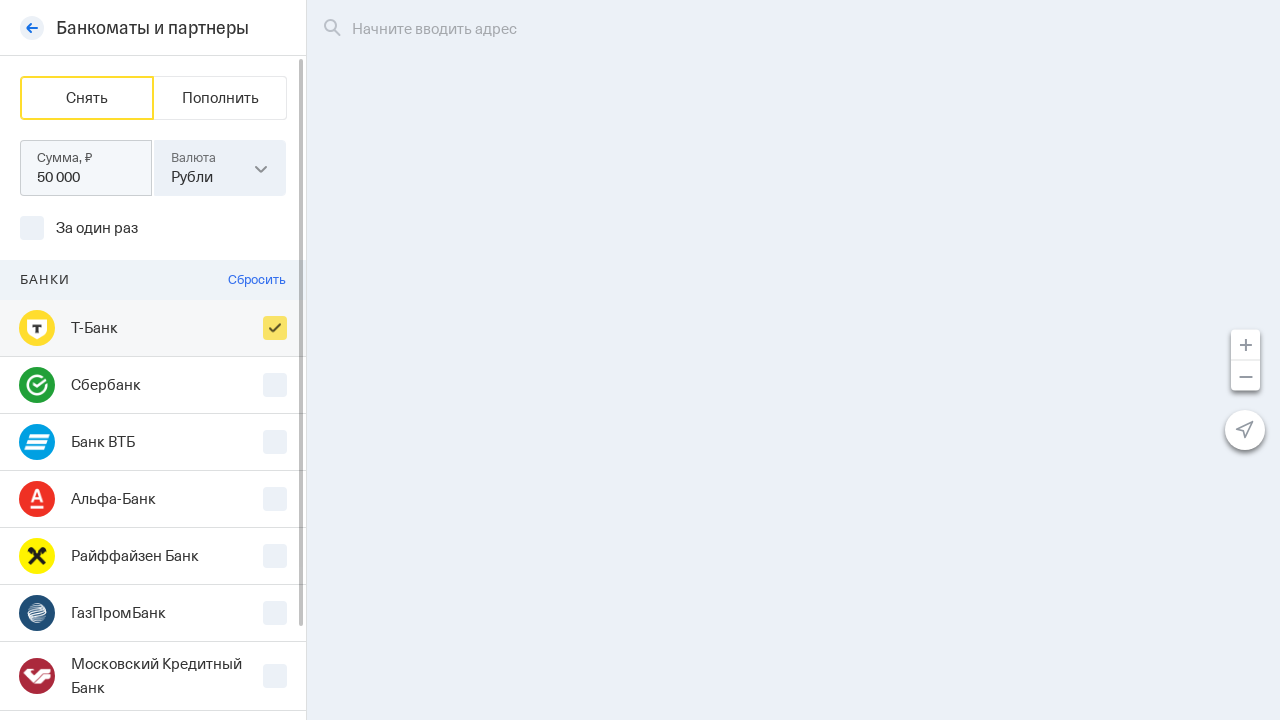

Toggled checkbox filter at (32, 228) on xpath=/html/body/div[1]/div/div/div/div/div[1]/div[1]/div[2]/div[1]/div/div/div[
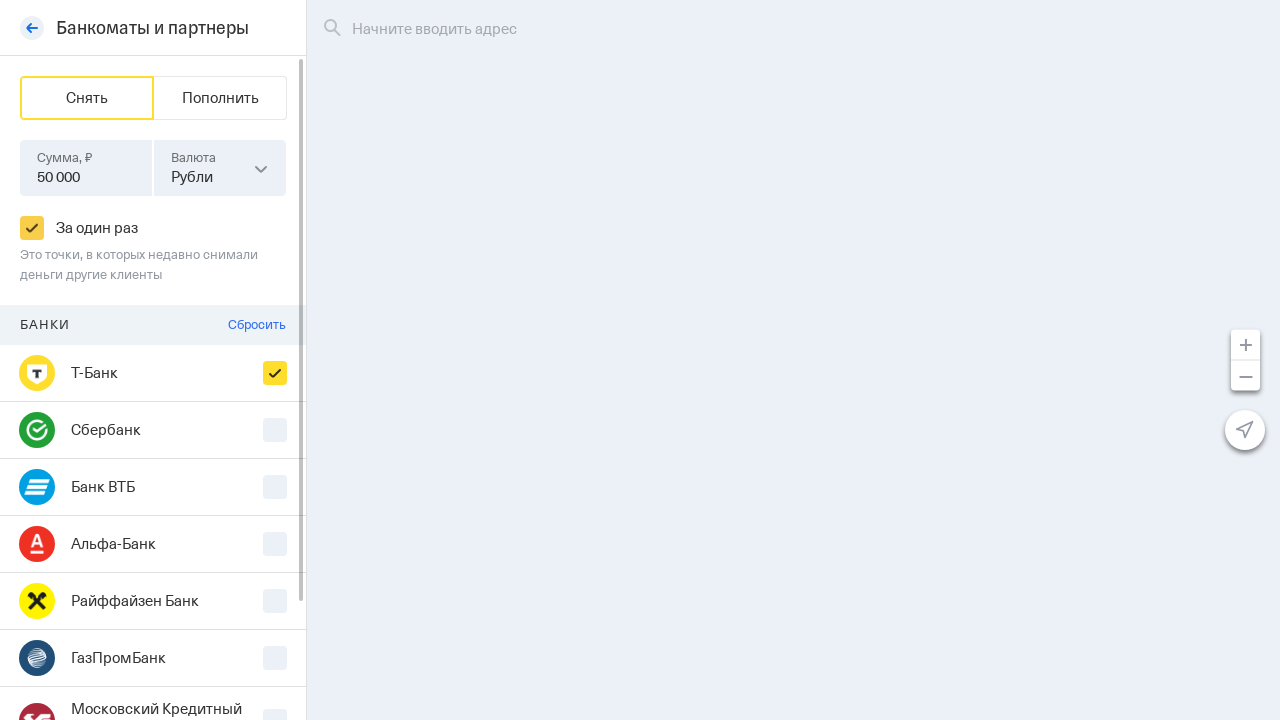

Waited for ATM map results to update
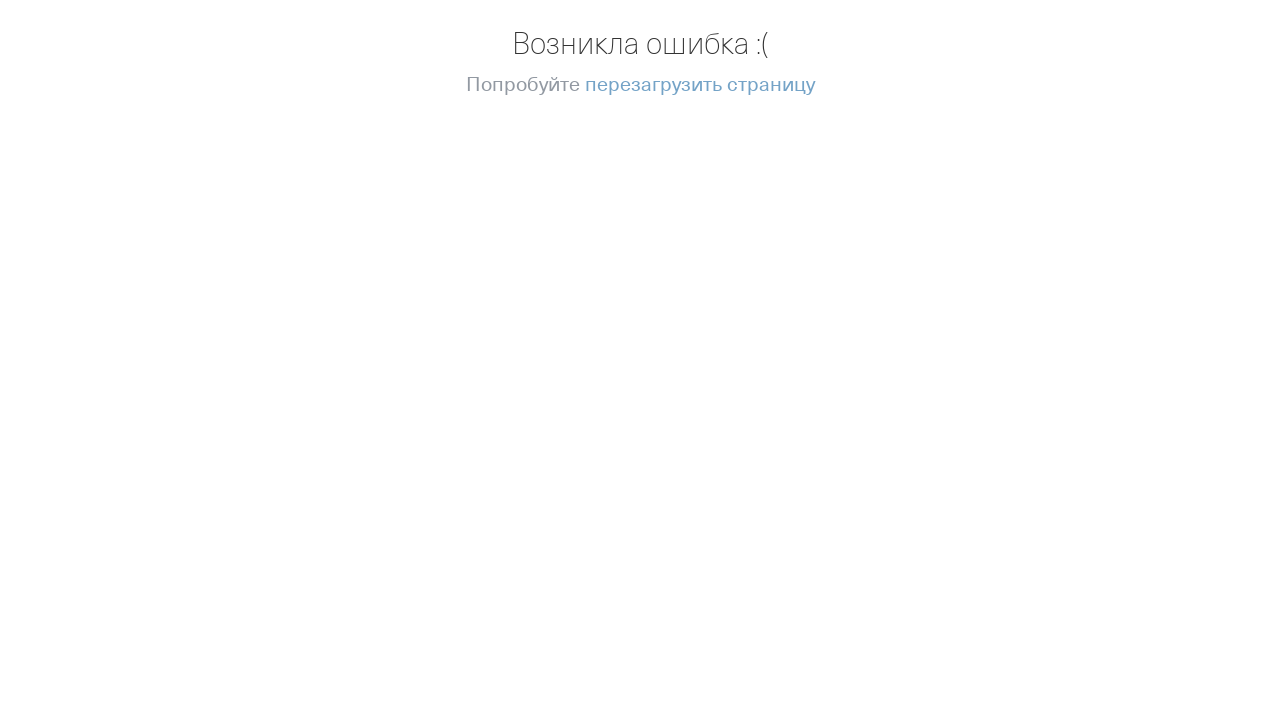

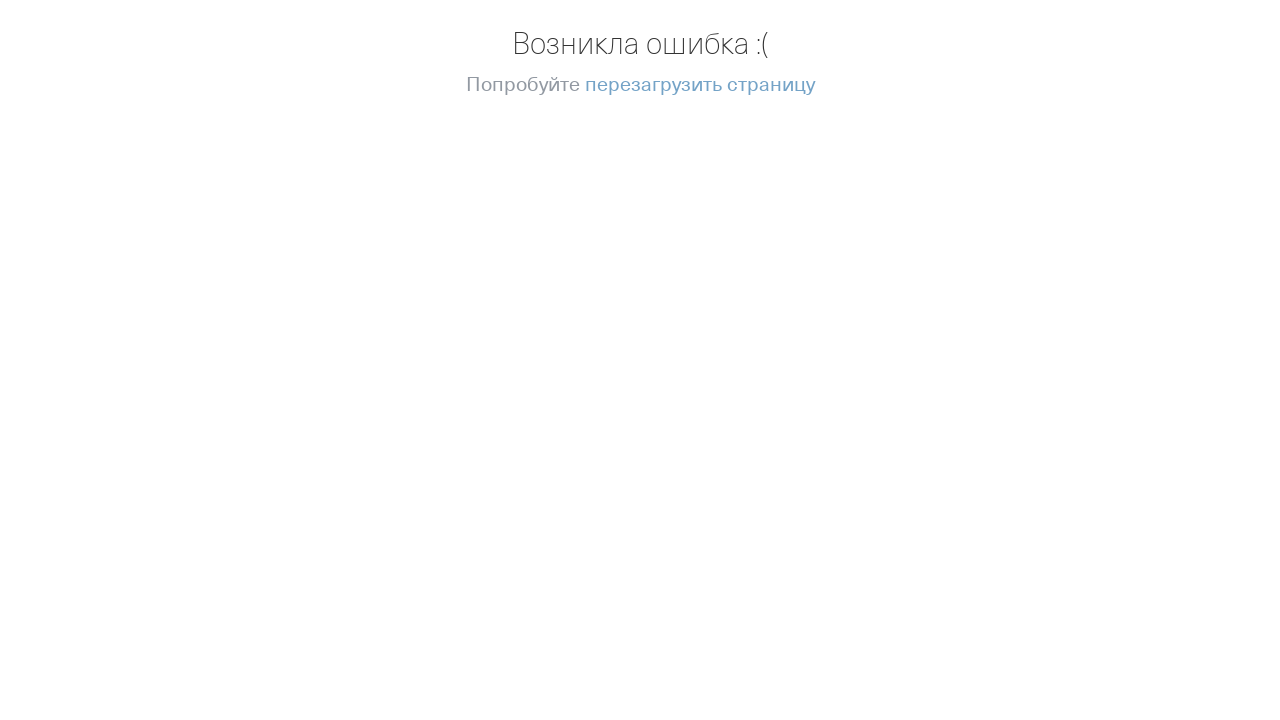